Tests the age form by entering a name and age, then submitting to verify the response message

Starting URL: https://uljanovs.github.io/site/examples/age

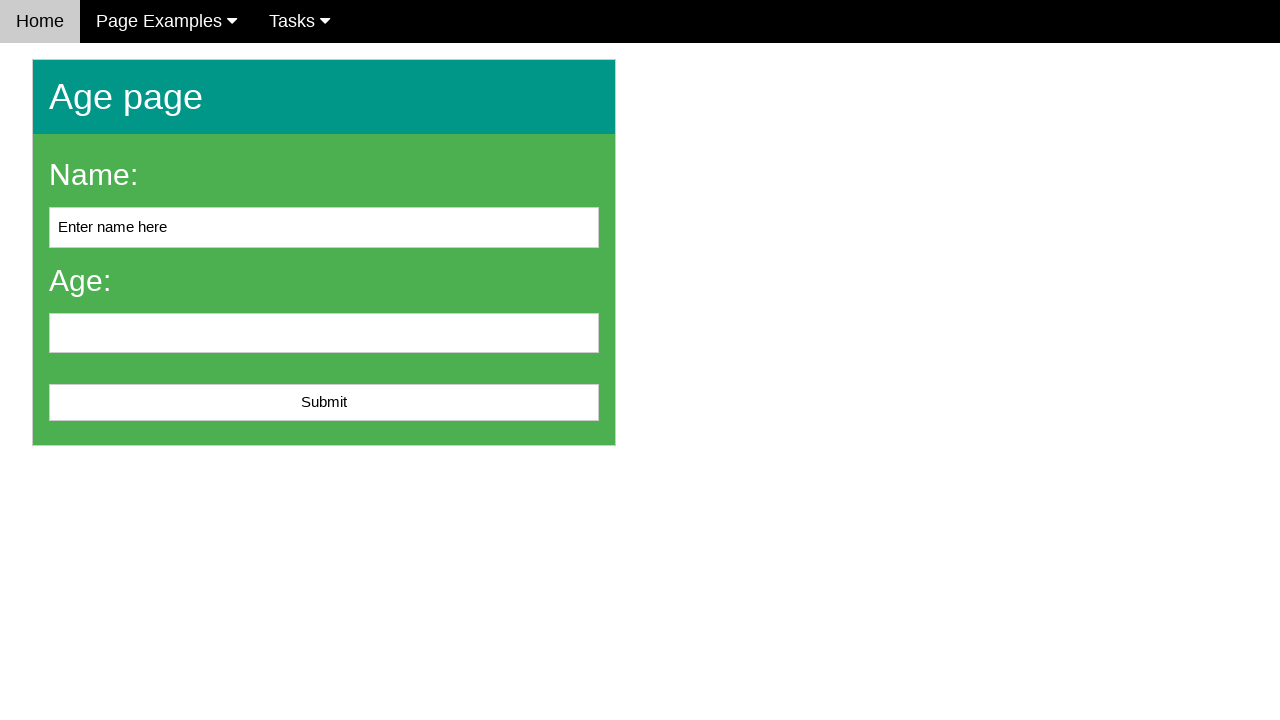

Navigated to age form page
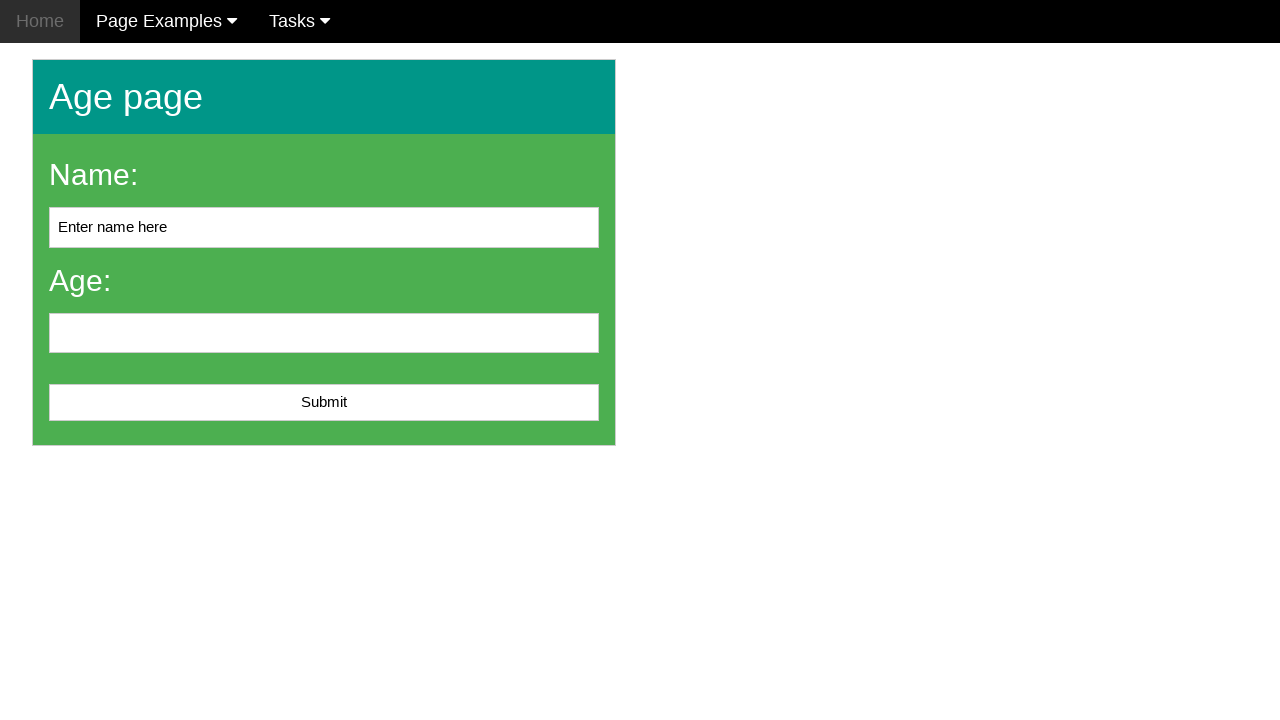

Cleared the name field on #name
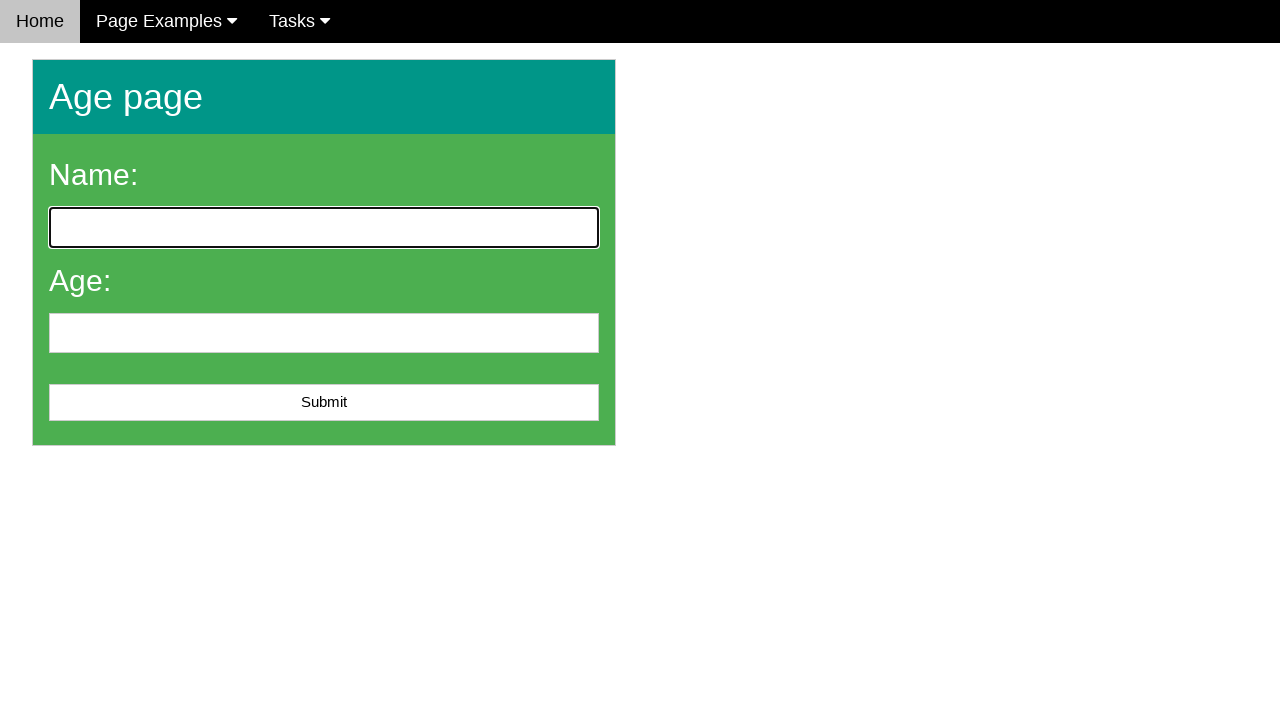

Entered 'John Smith' in the name field on #name
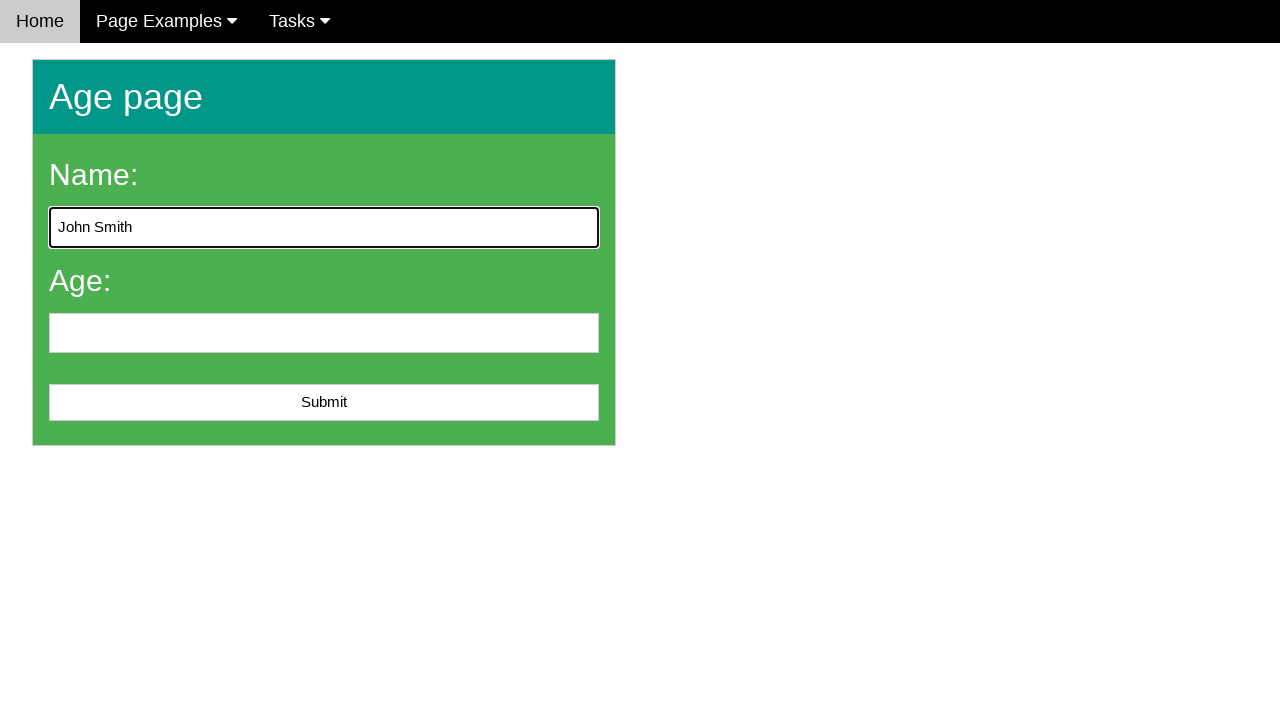

Entered '28' in the age field on #age
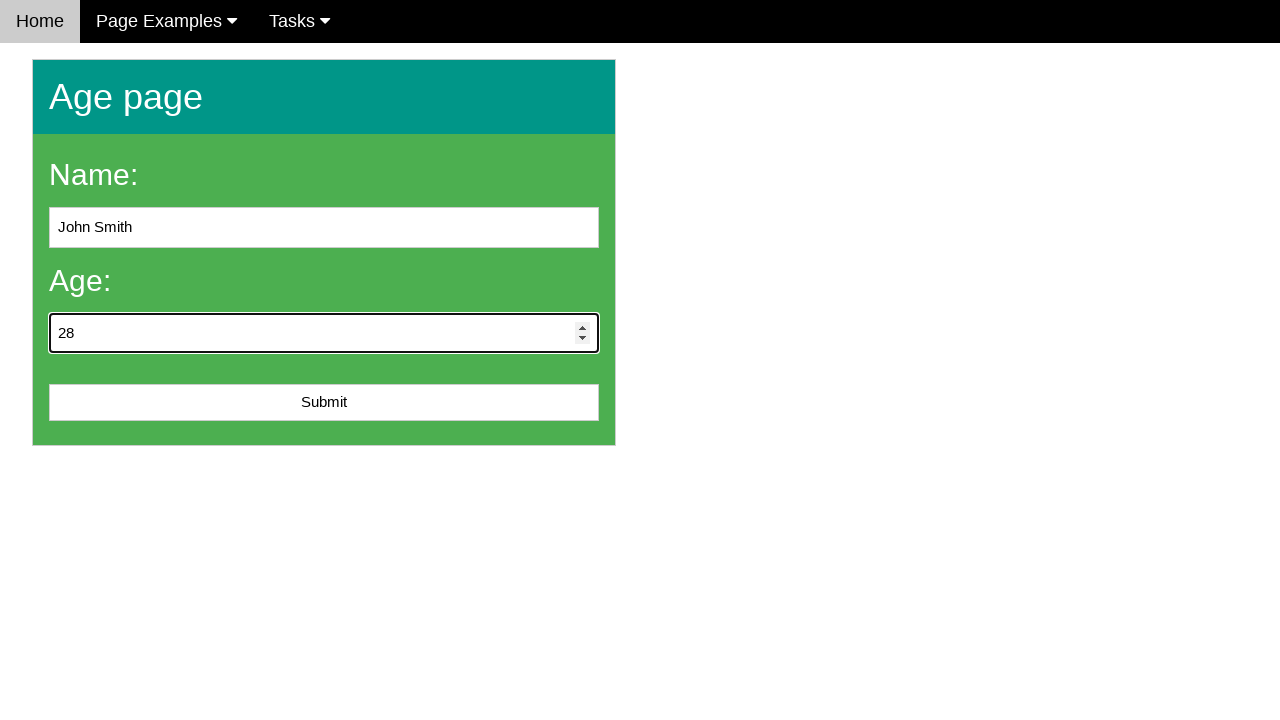

Clicked the submit button at (324, 403) on #submit
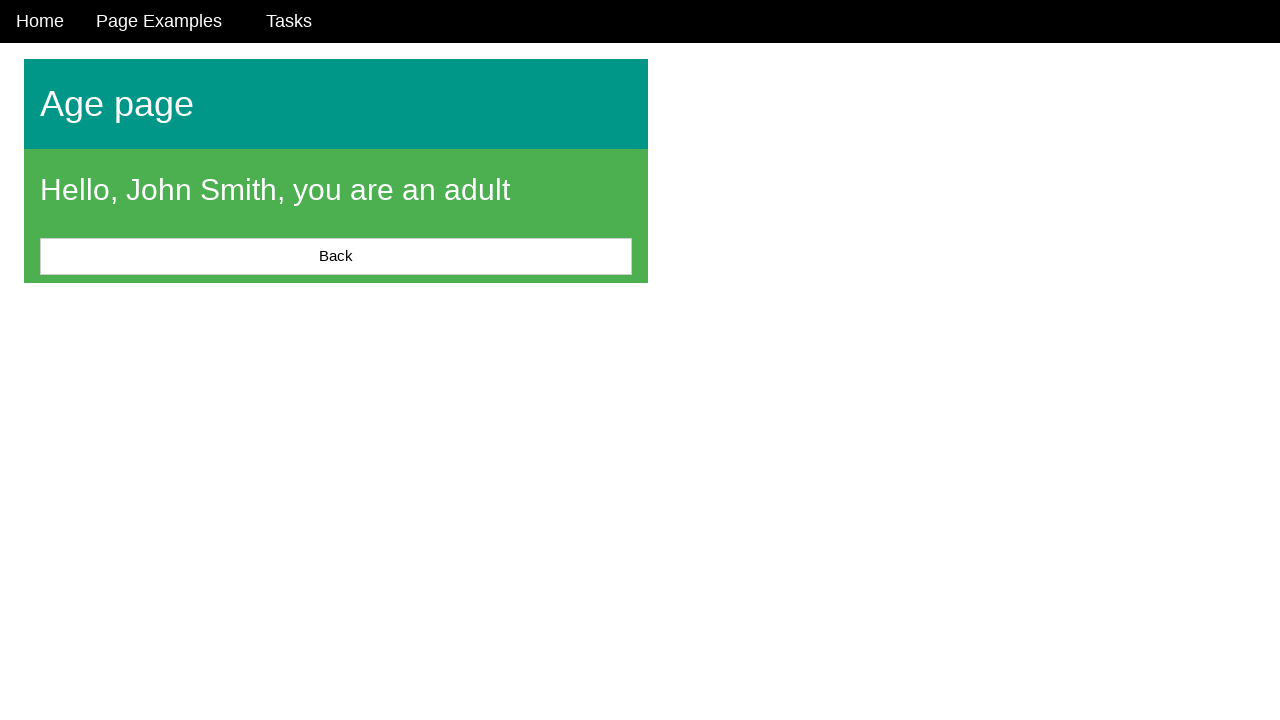

Response message appeared after form submission
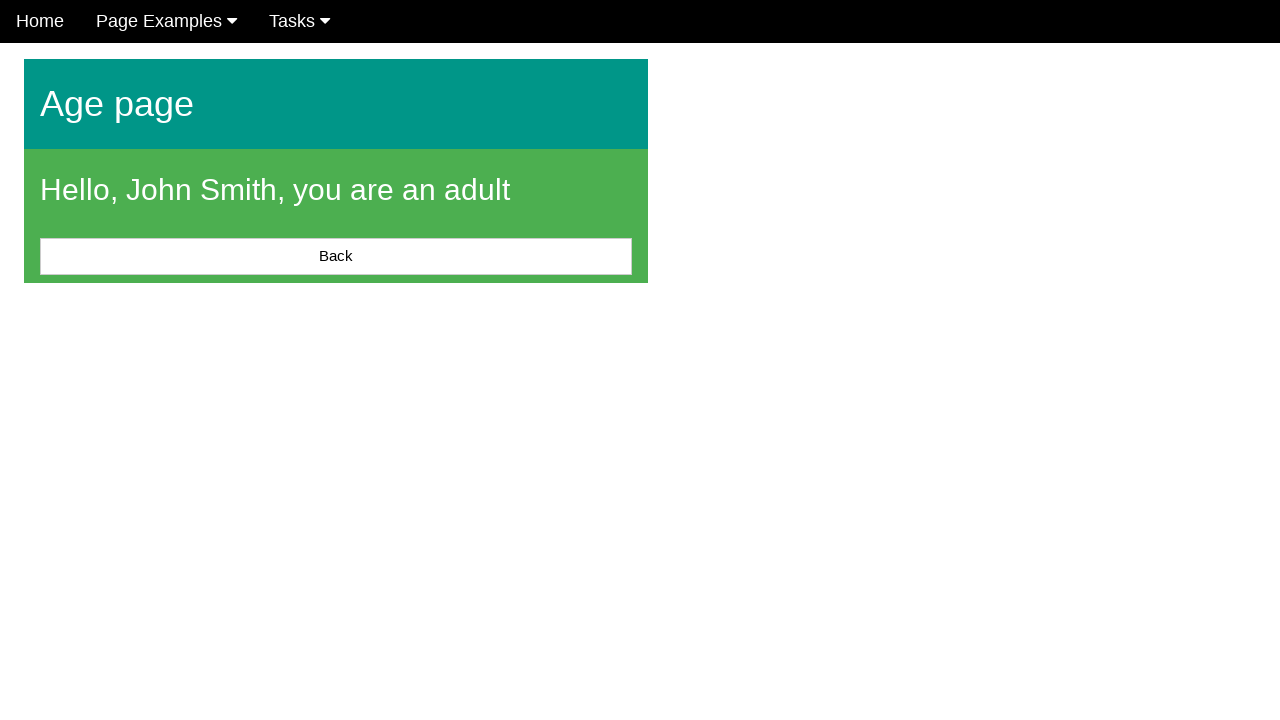

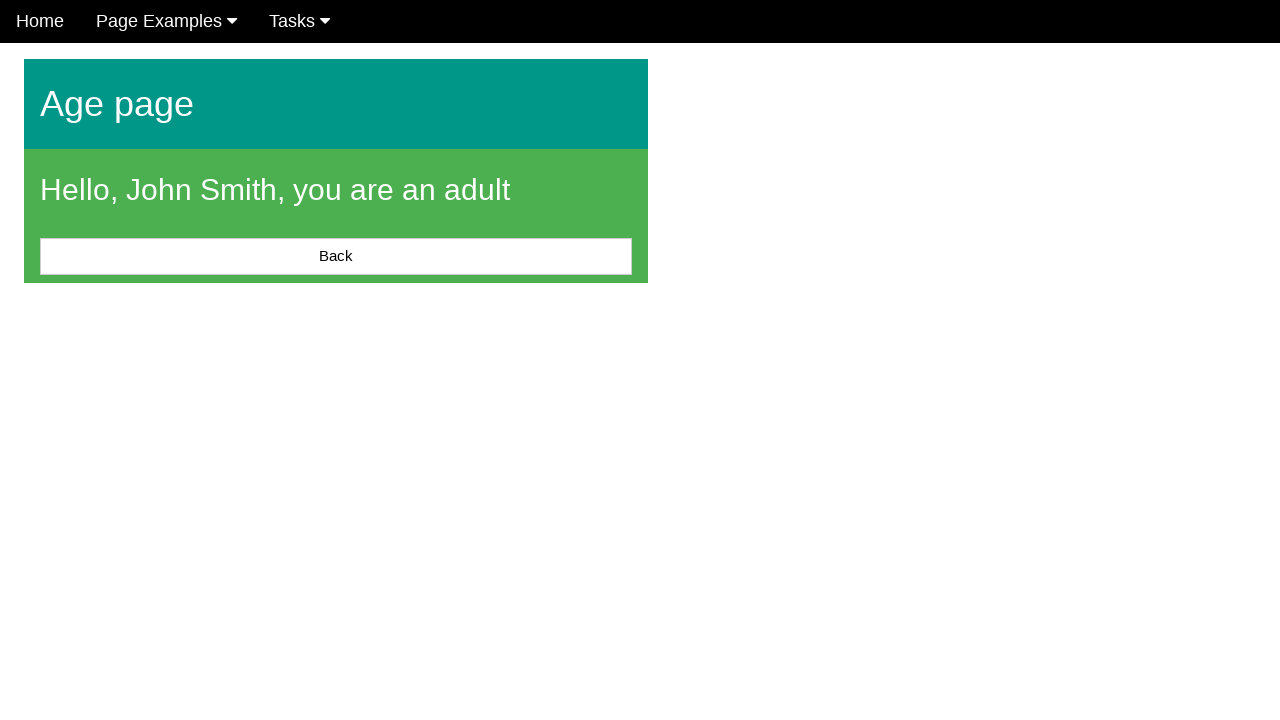